Tests the Dynamic Controls page by clicking on a checkbox, toggling it with the Remove/Add button, and verifying the status messages appear correctly

Starting URL: https://the-internet.herokuapp.com/

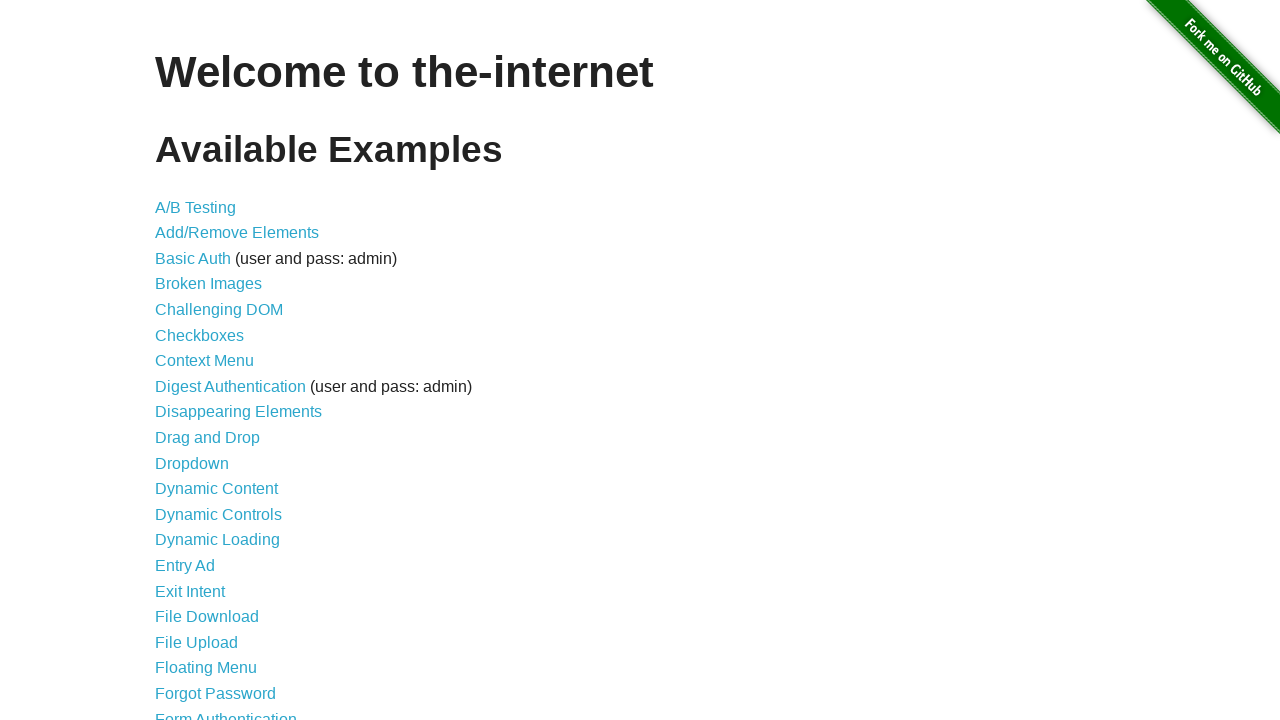

Clicked on Dynamic Controls link at (218, 514) on text=Dynamic Controls
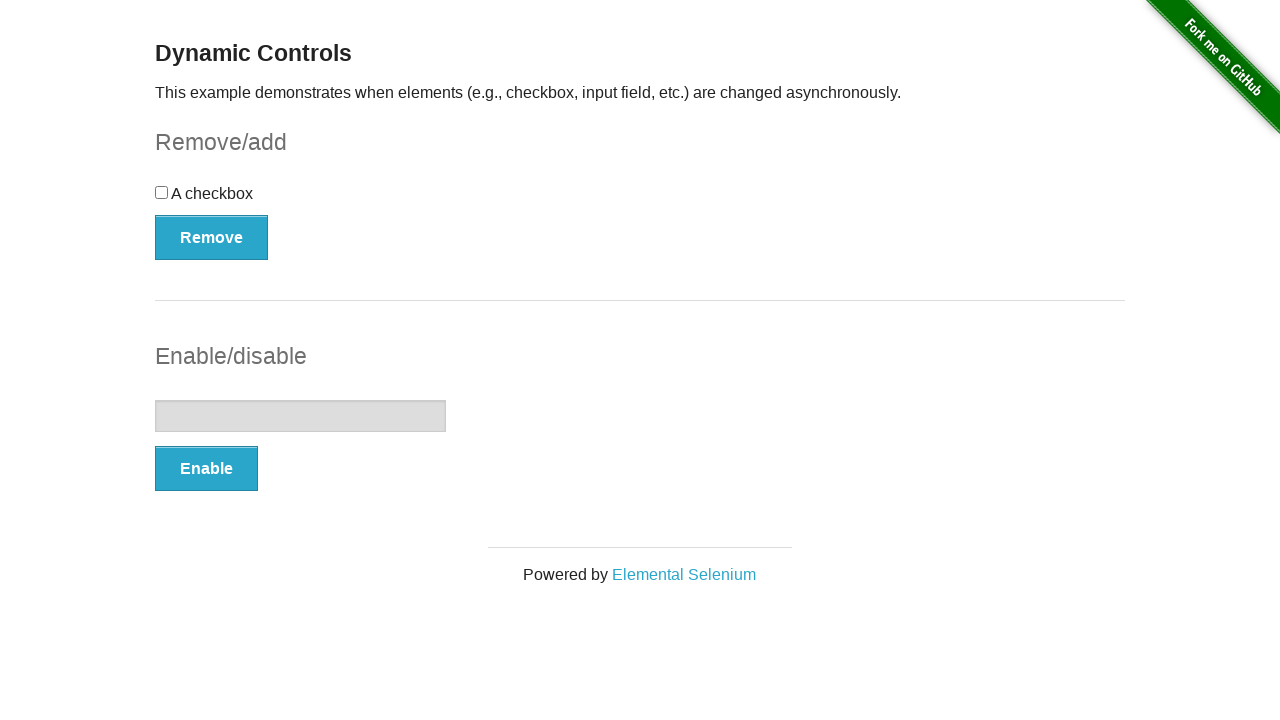

Clicked on the checkbox at (640, 200) on div#checkbox
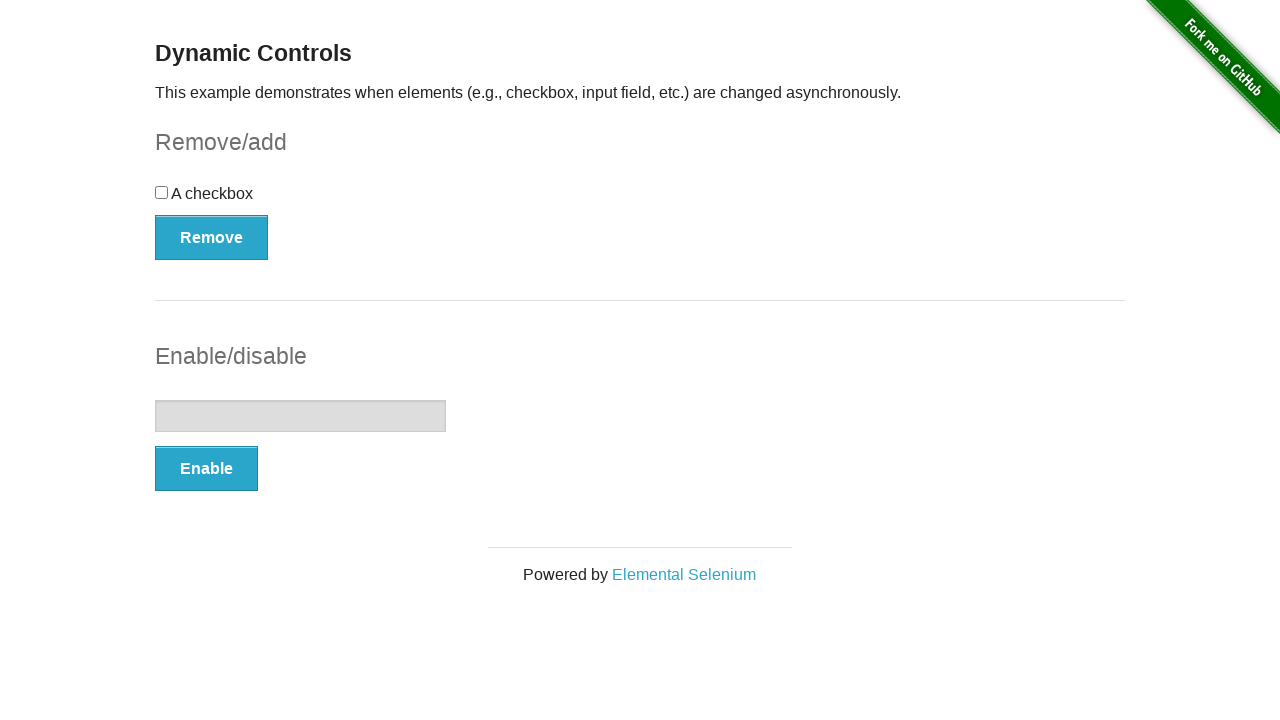

Clicked the Remove button to toggle checkbox at (212, 237) on xpath=//button[@onclick='swapCheckbox()']
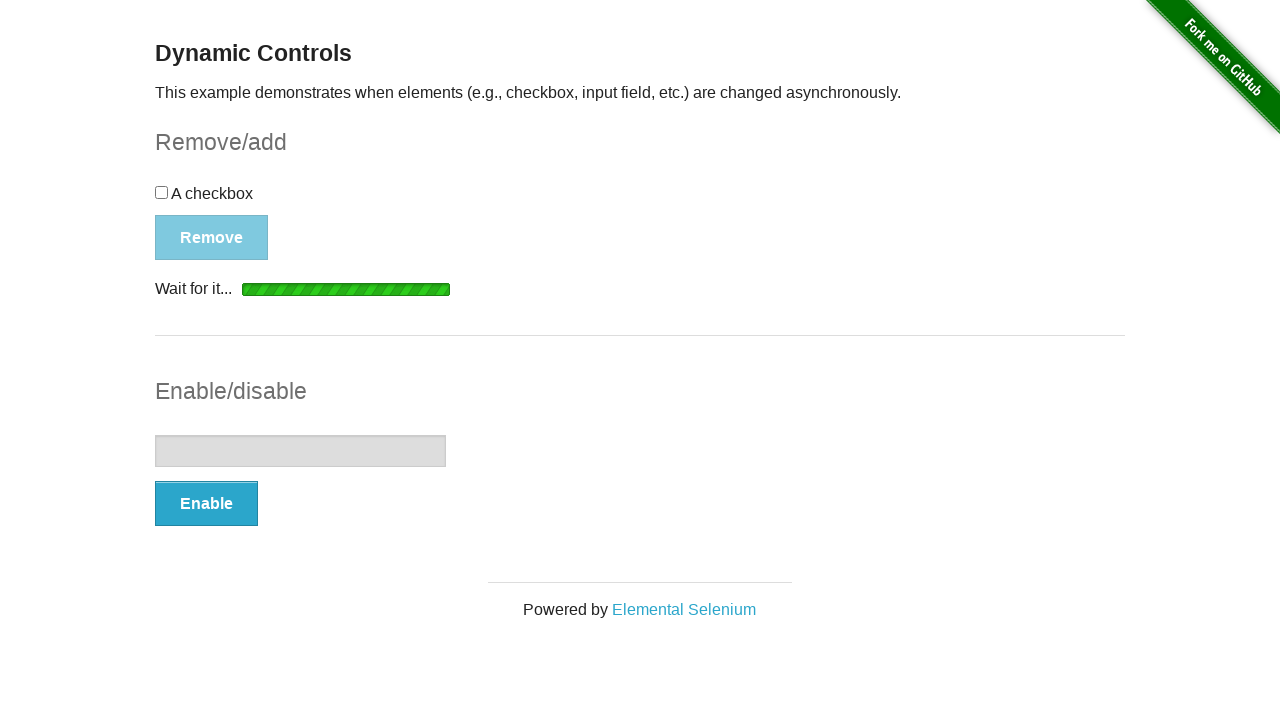

Waited for 'It's gone!' message to appear
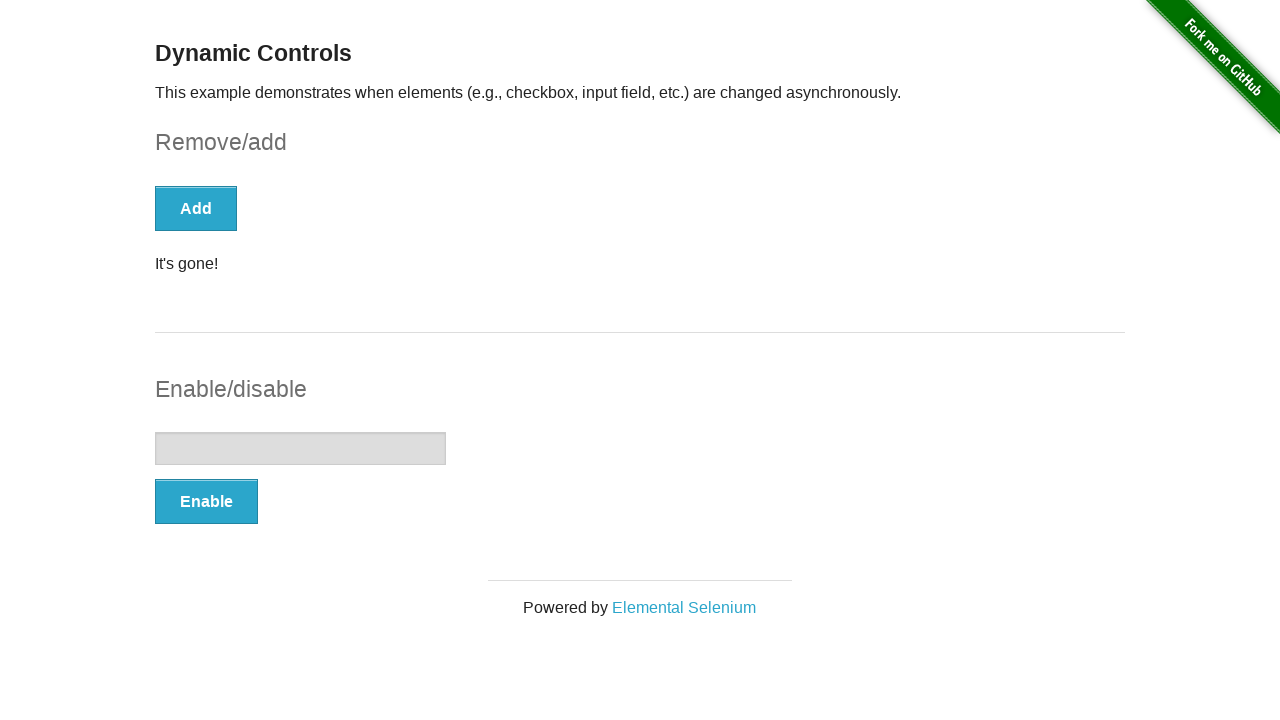

Clicked the Add button to bring checkbox back at (196, 208) on xpath=//button[@onclick='swapCheckbox()']
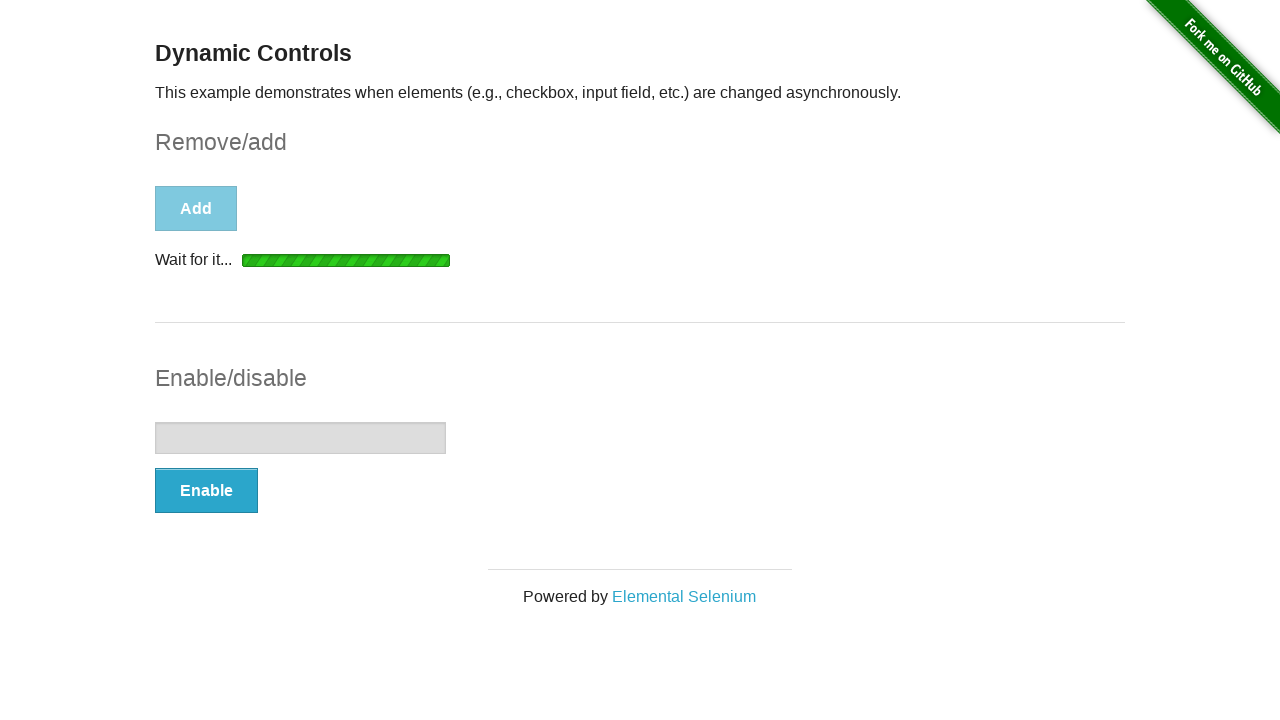

Waited for 'It's back!' message to appear
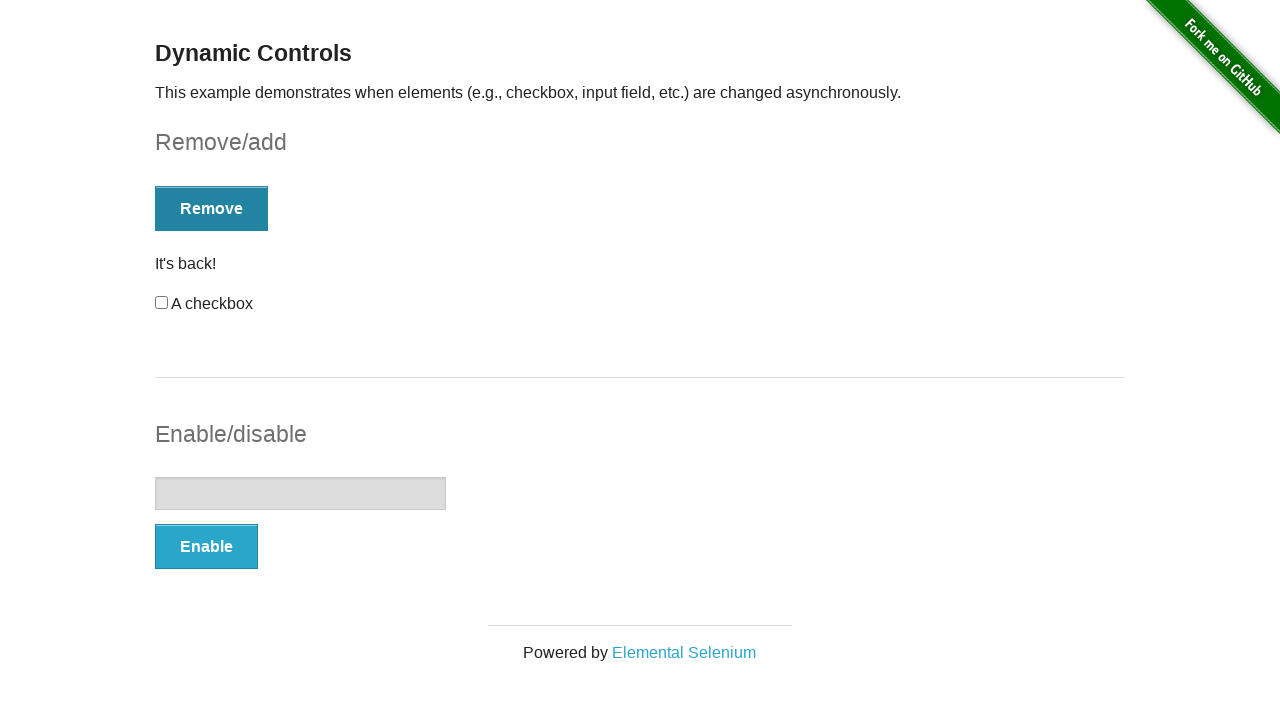

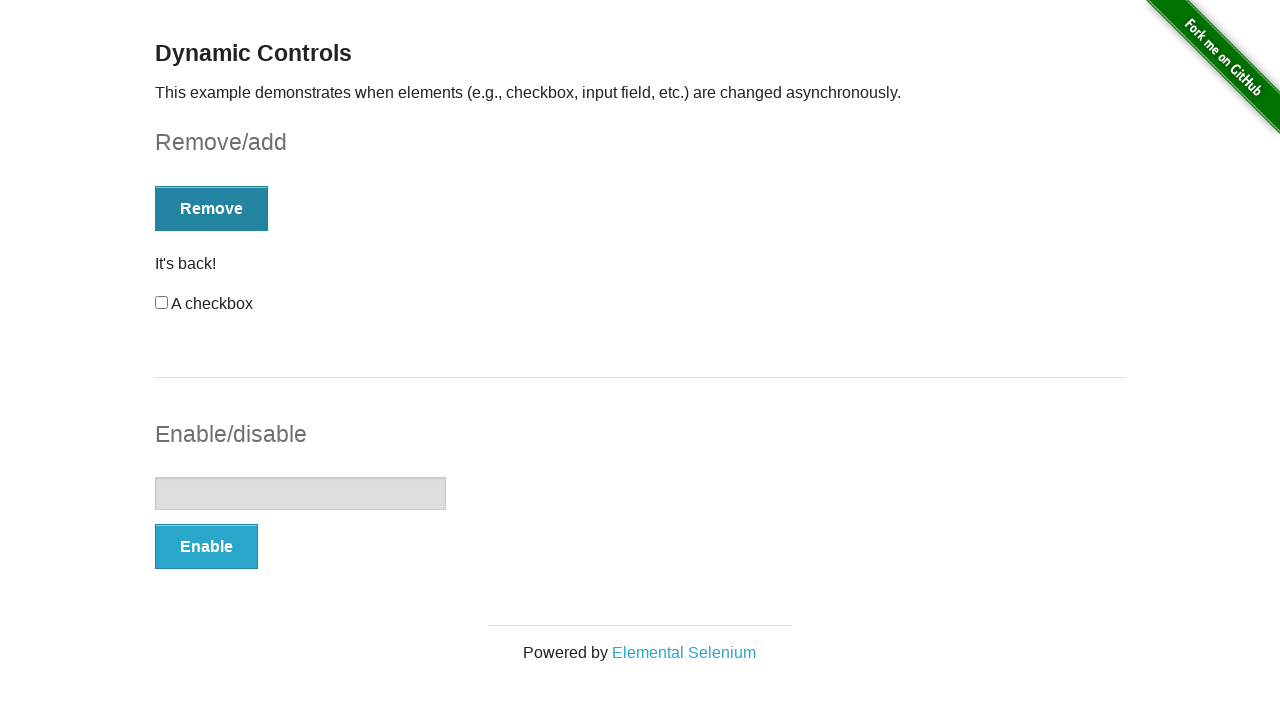